Tests API call link that returns 401 Unauthorized status

Starting URL: https://demoqa.com/links

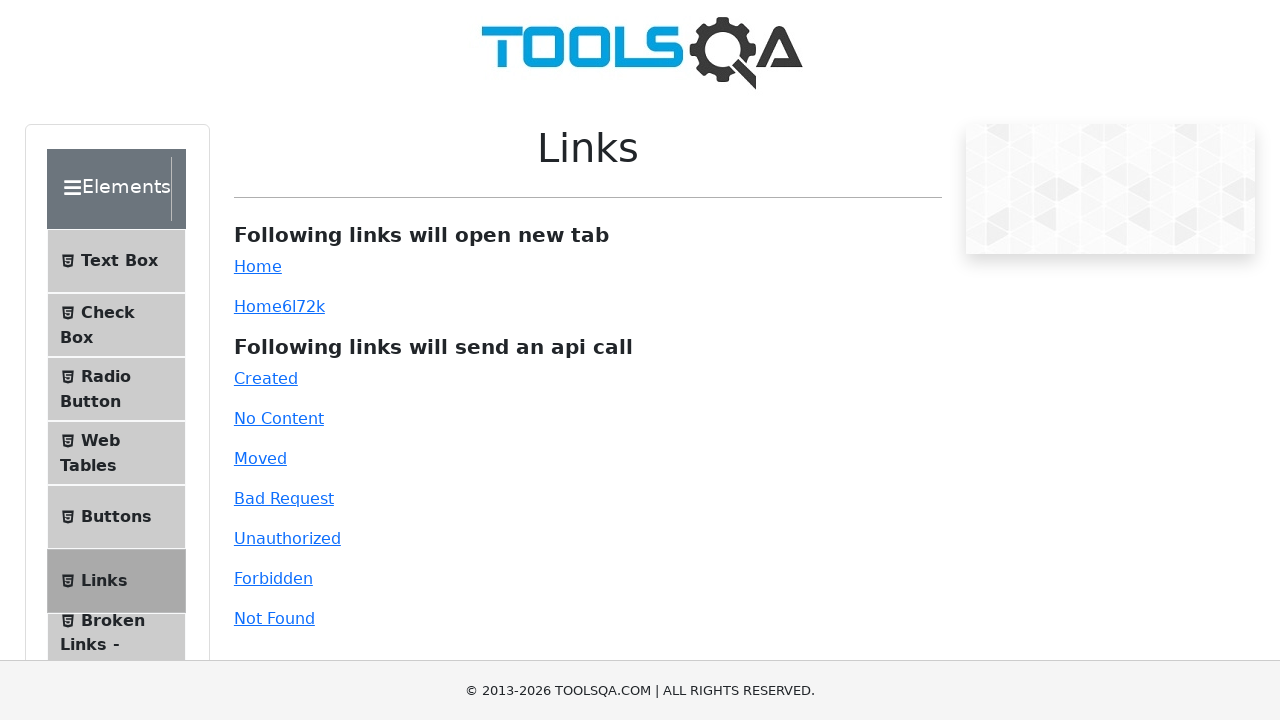

Scrolled to unauthorized API link
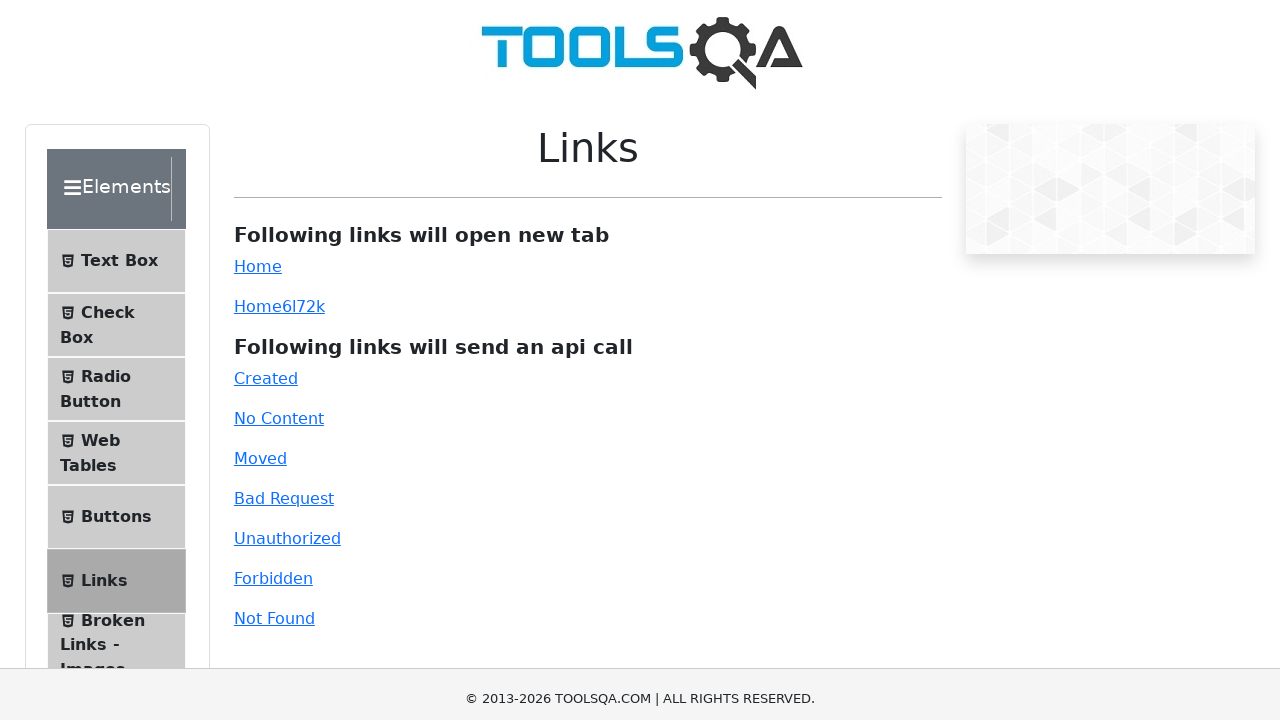

Clicked unauthorized API call link at (287, 10) on #unauthorized
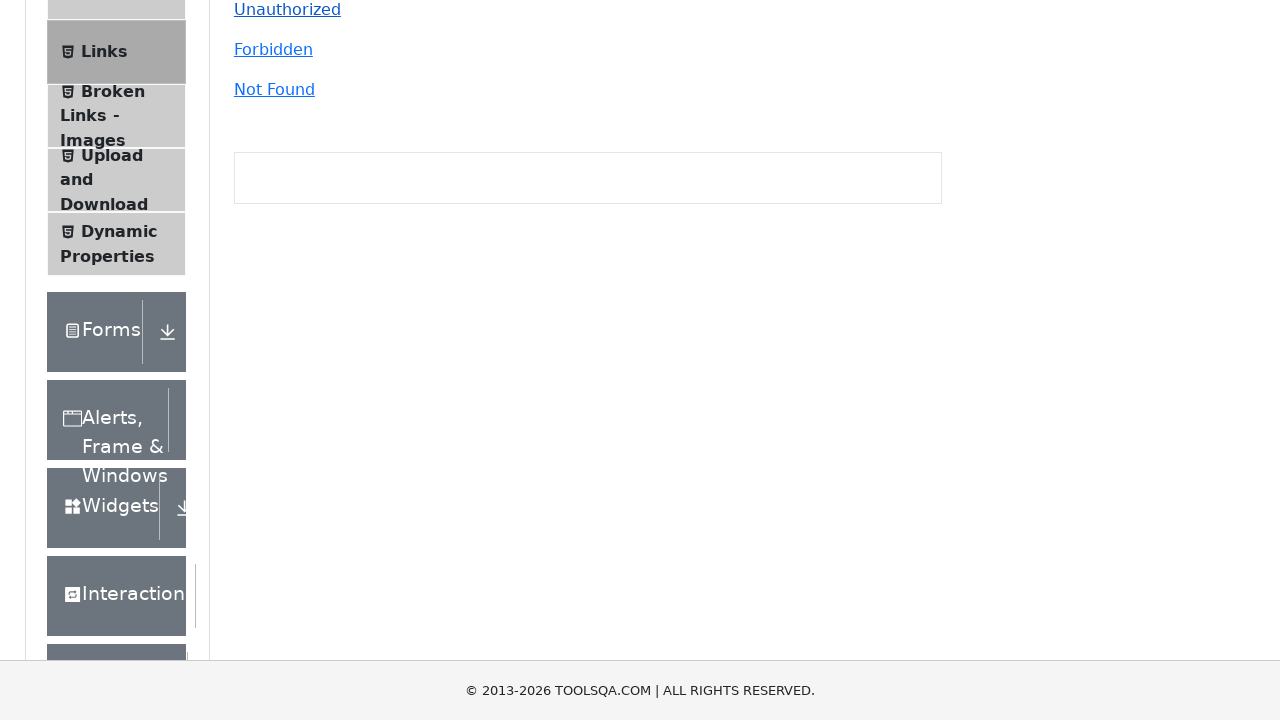

Waited for API response to display, confirming 401 Unauthorized status
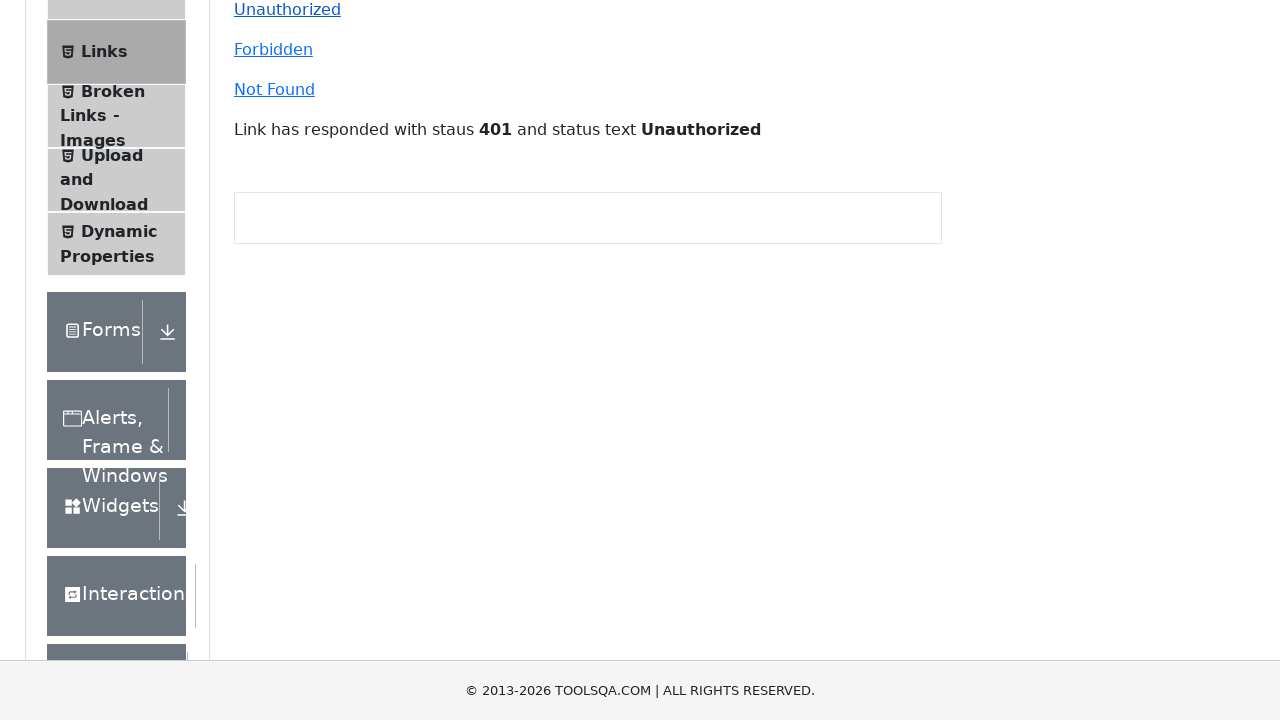

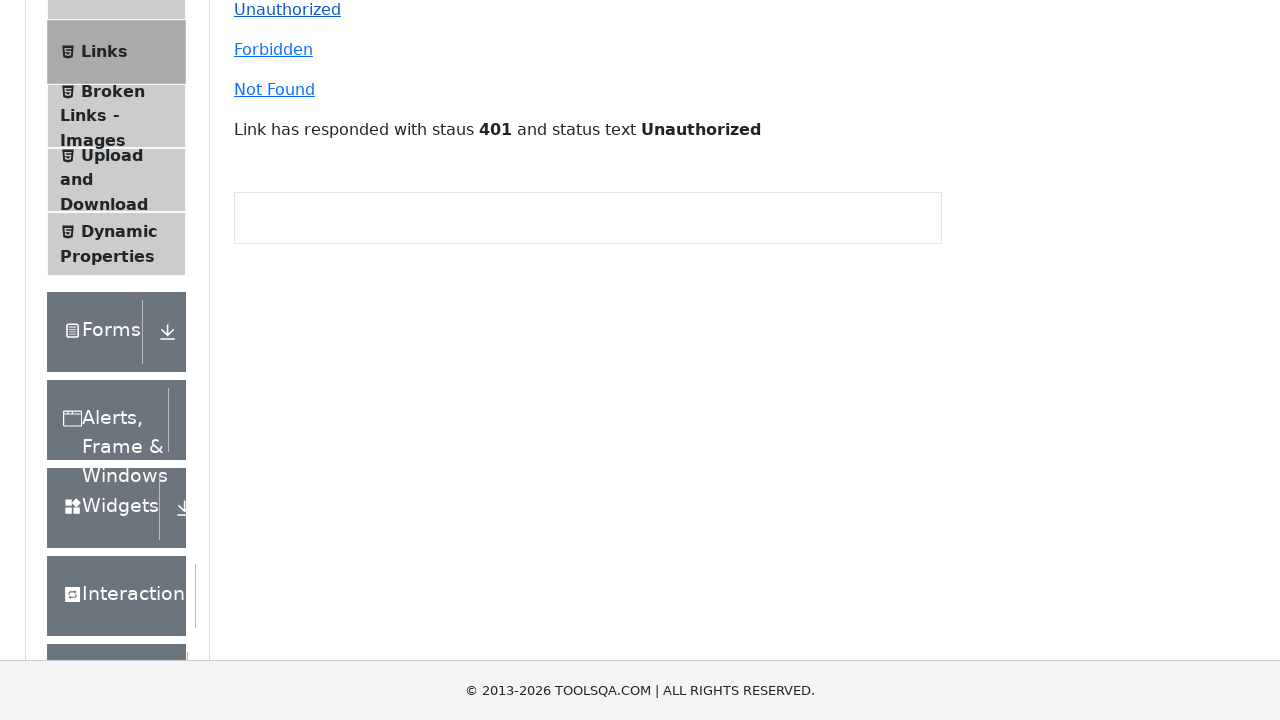